Tests clicking on the avatar/profile image on the DemoQA homepage and verifying navigation to a page with buttons

Starting URL: https://demoqa.com/

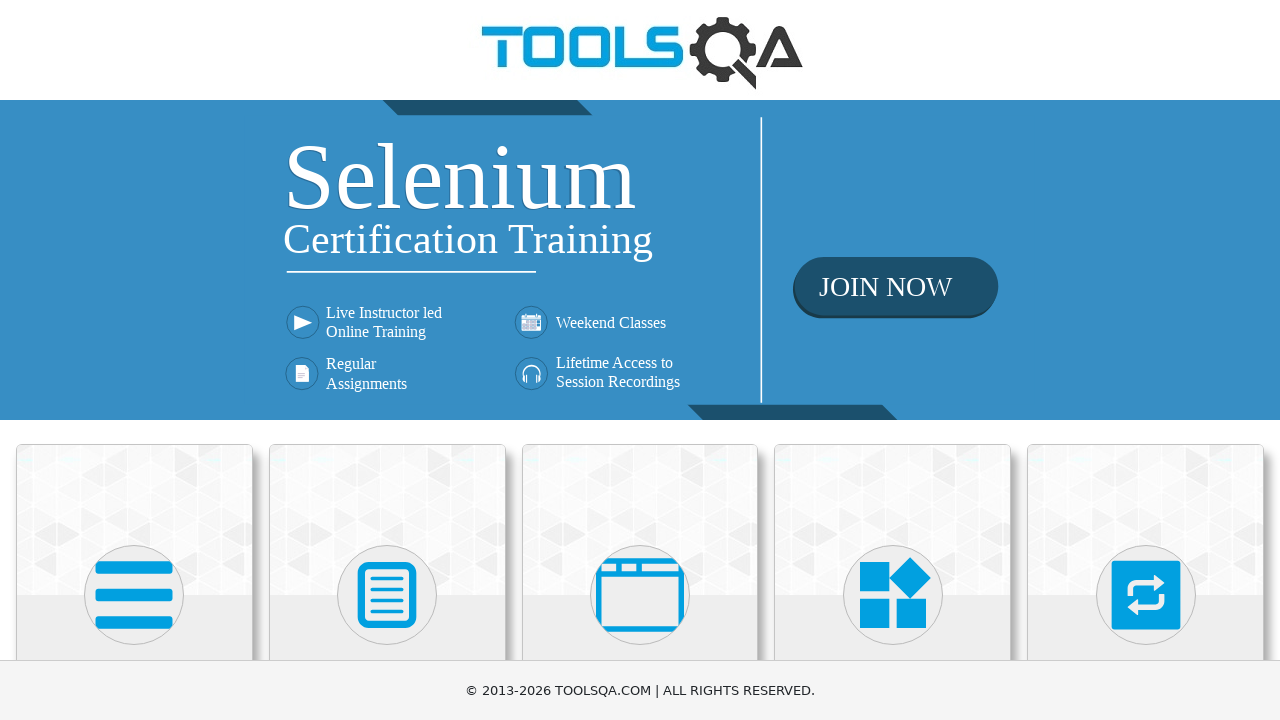

Clicked on avatar/profile image on DemoQA homepage at (134, 595) on div.avatar.mx-auto.white
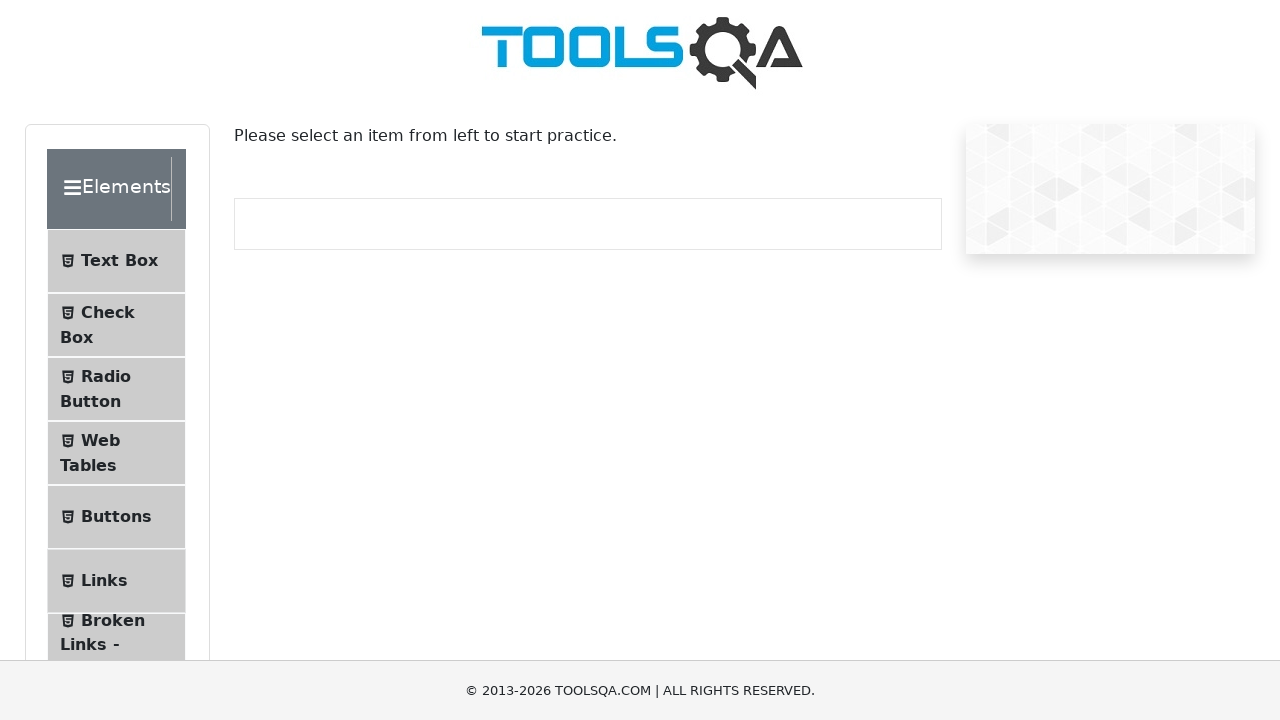

Waited for page to load and network to become idle
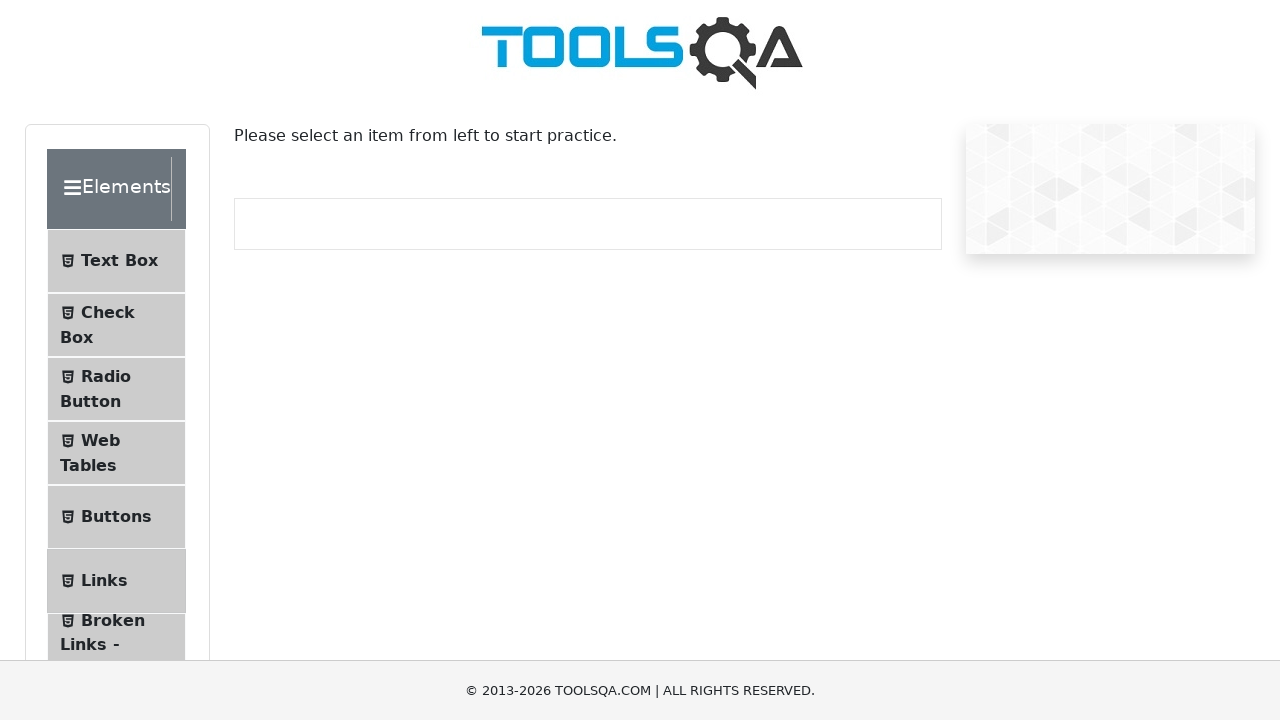

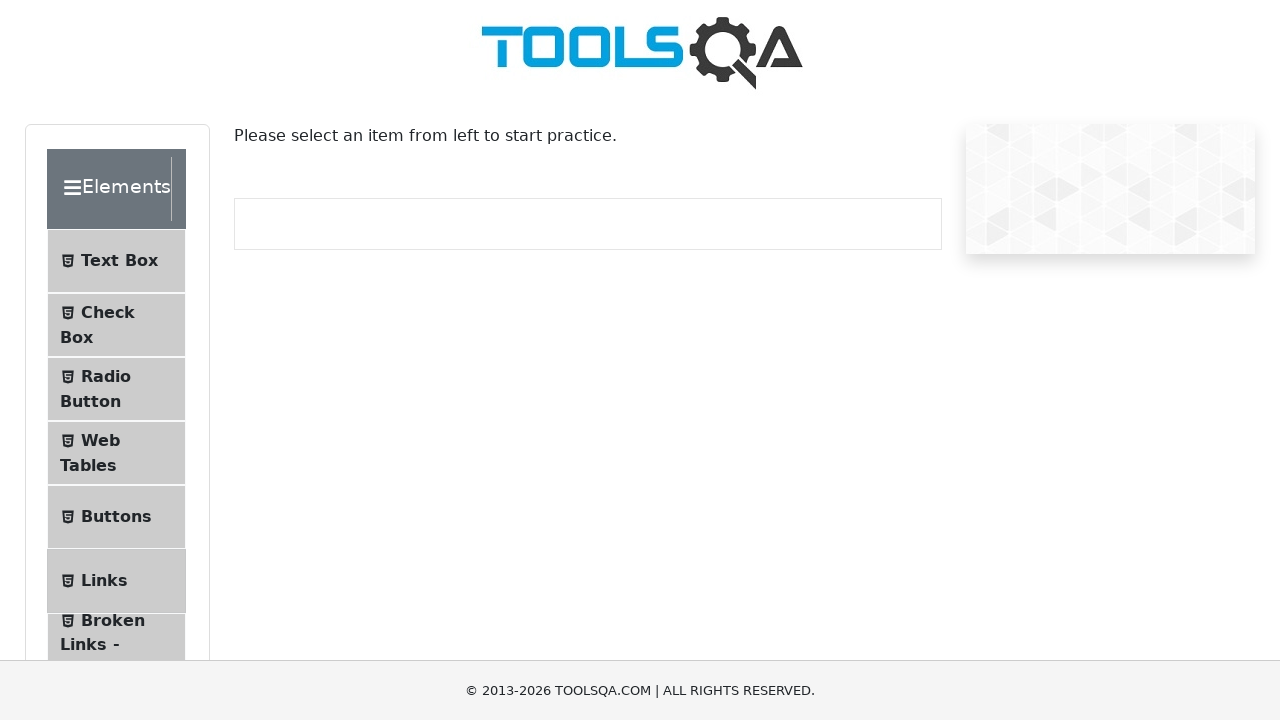